Navigates to demo tables page and verifies that the EMPLOYEE BASIC INFORMATION table has 4 columns

Starting URL: http://automationbykrishna.com/index.html#

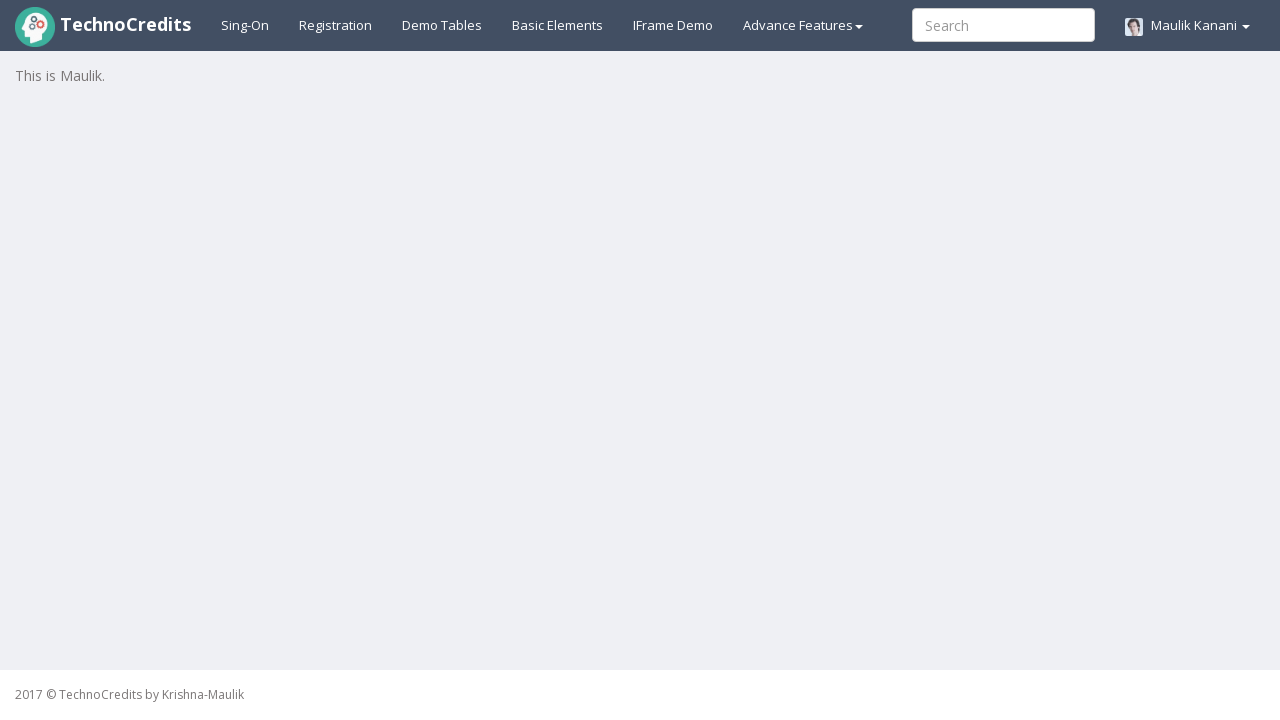

Clicked on demo tables link at (442, 25) on a#demotable
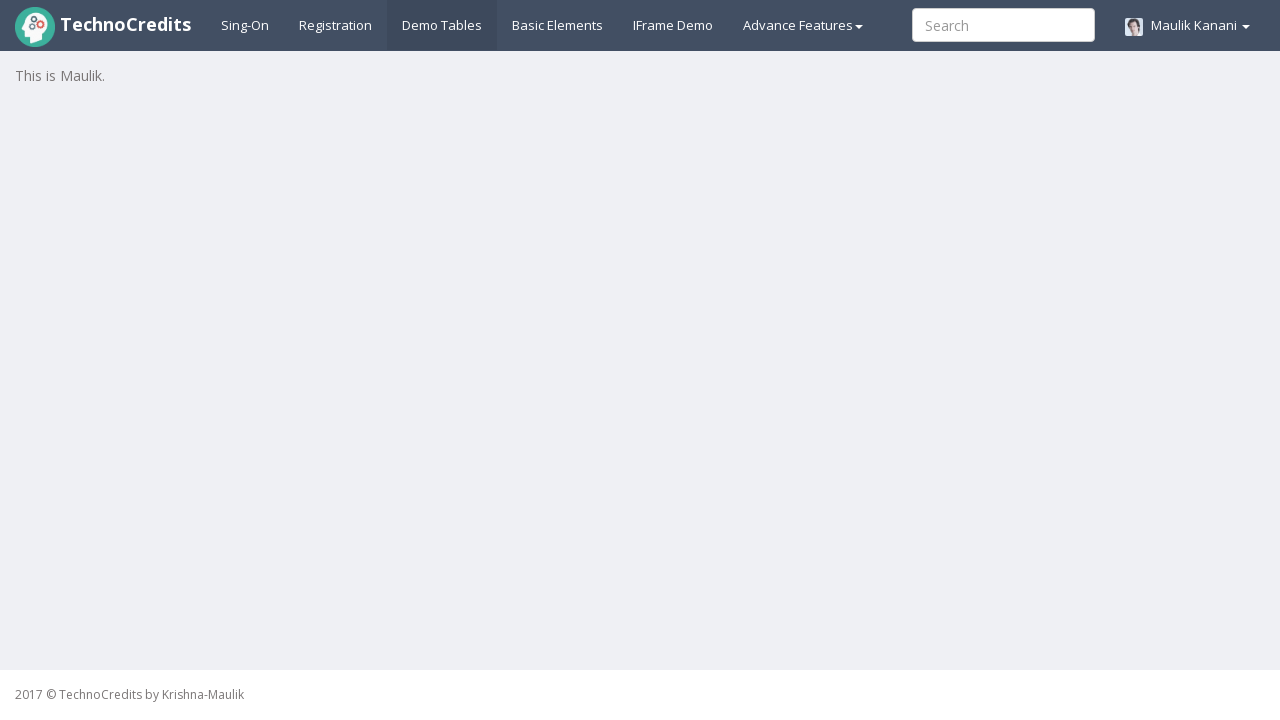

Waited for EMPLOYEE BASIC INFORMATION table to load
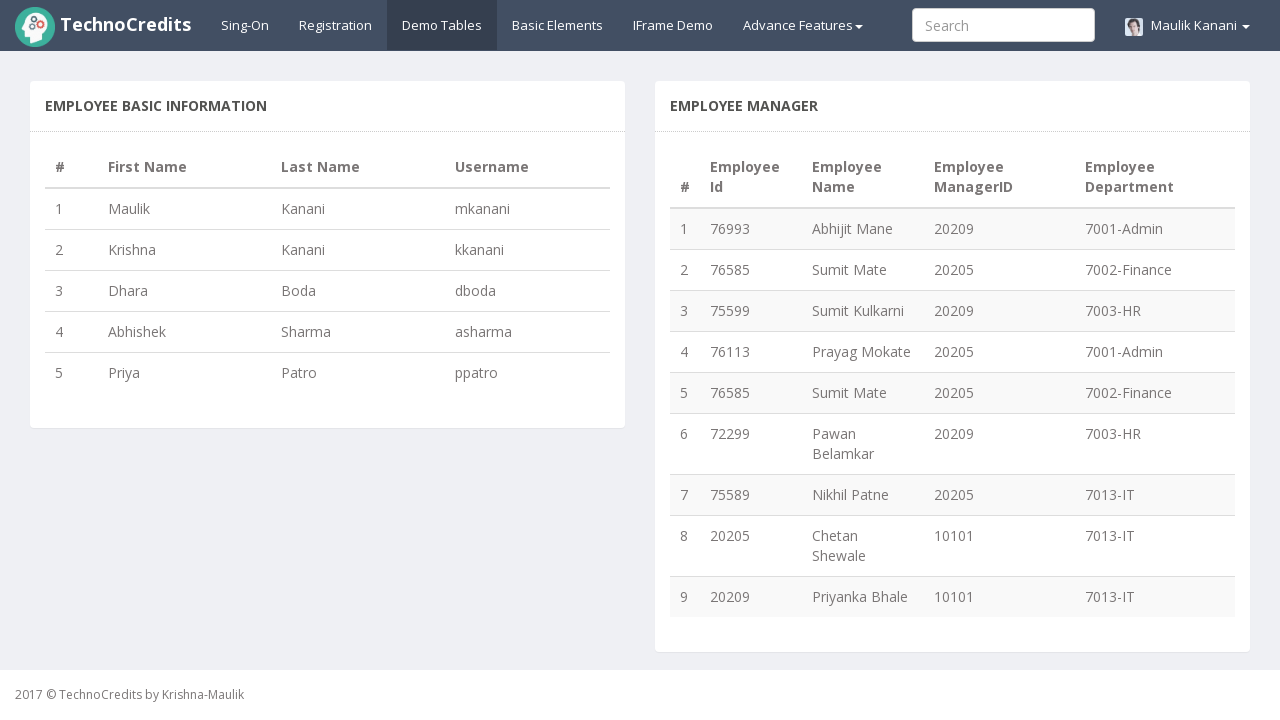

Retrieved all column headers from the table
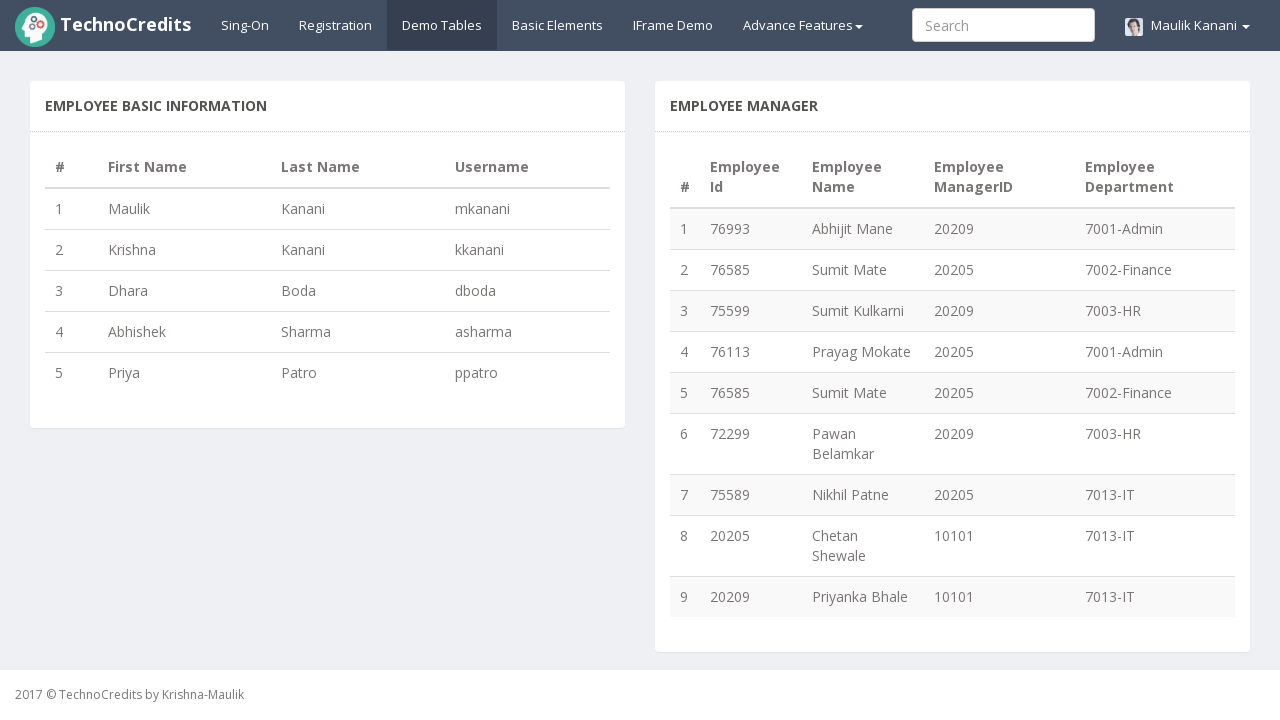

Verified that EMPLOYEE BASIC INFORMATION table has exactly 4 columns
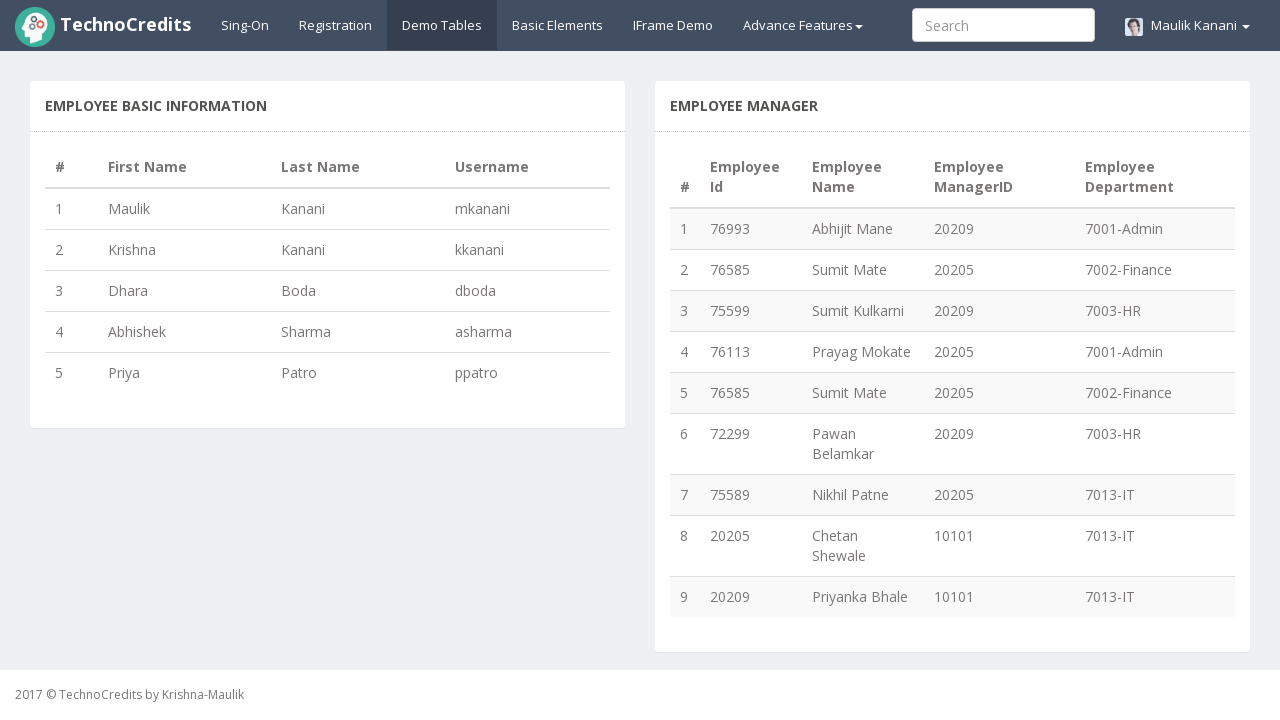

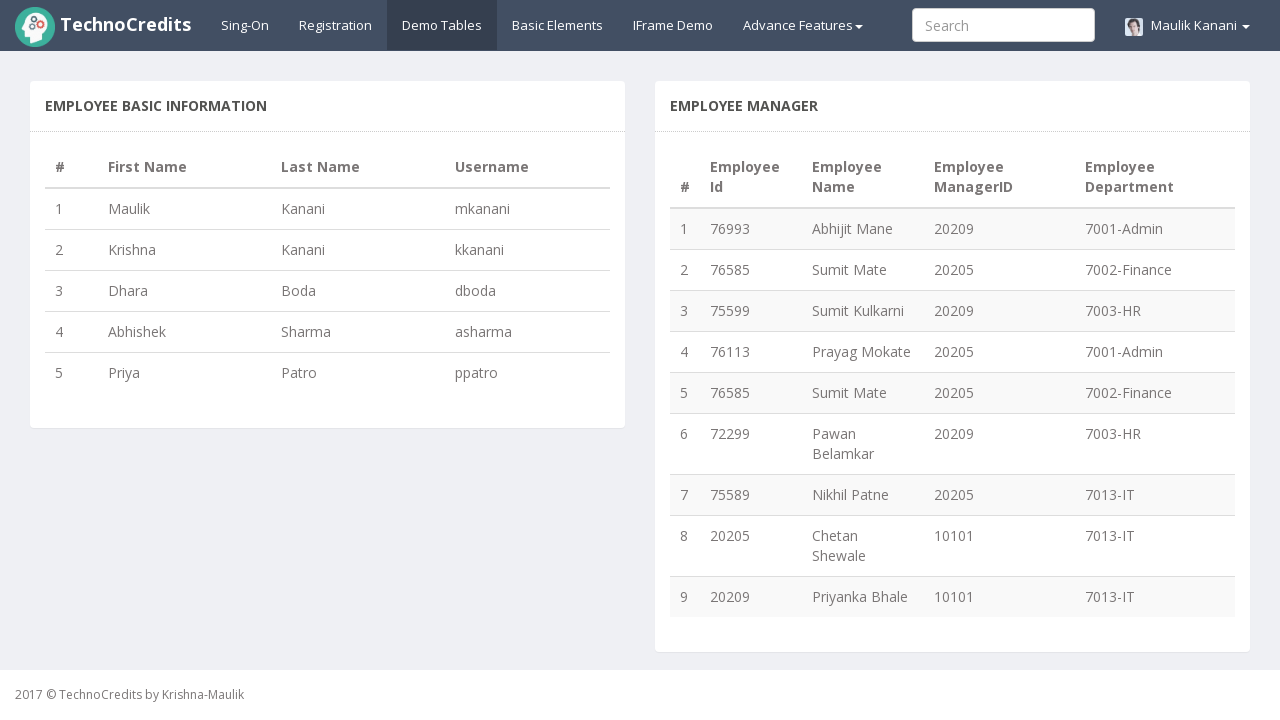